Tests the upload and download page on DemoQA by navigating to the page, clicking on the Upload and Download section link, scrolling to the download button, and clicking it to initiate a download.

Starting URL: https://demoqa.com/upload-download

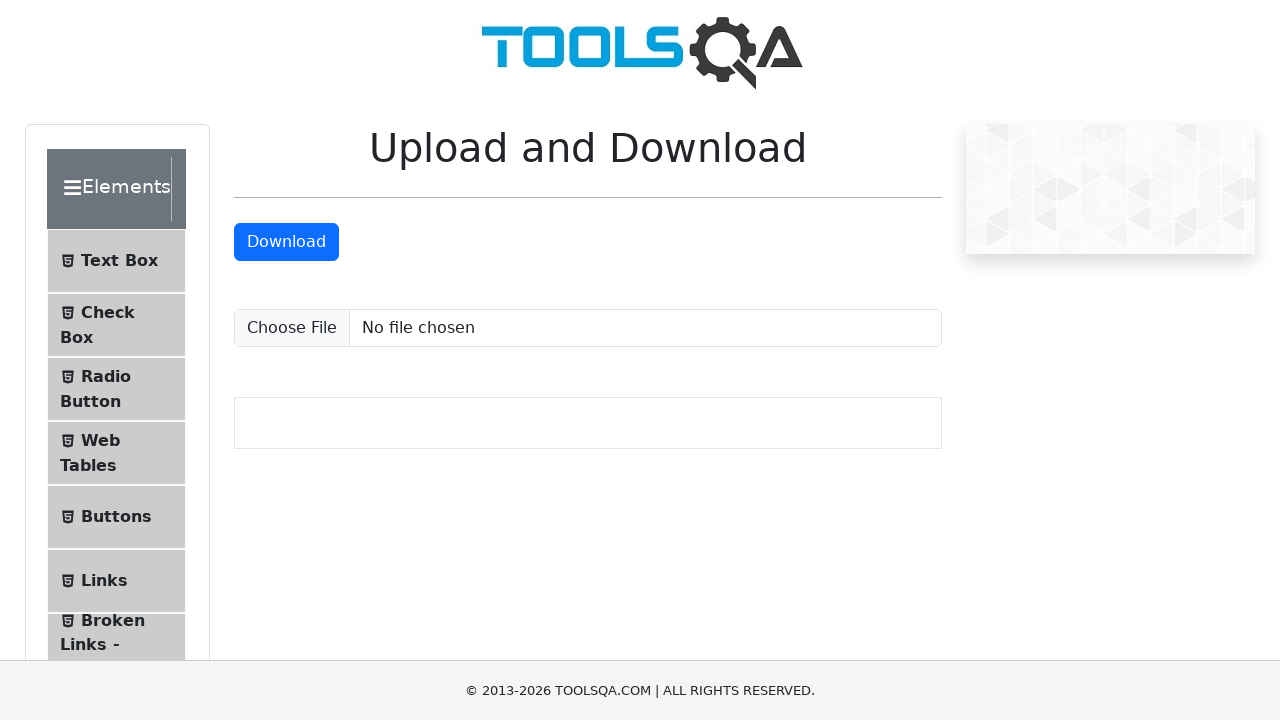

Clicked on the Upload and Download section link at (112, 335) on xpath=//span[text()='Upload and Download']
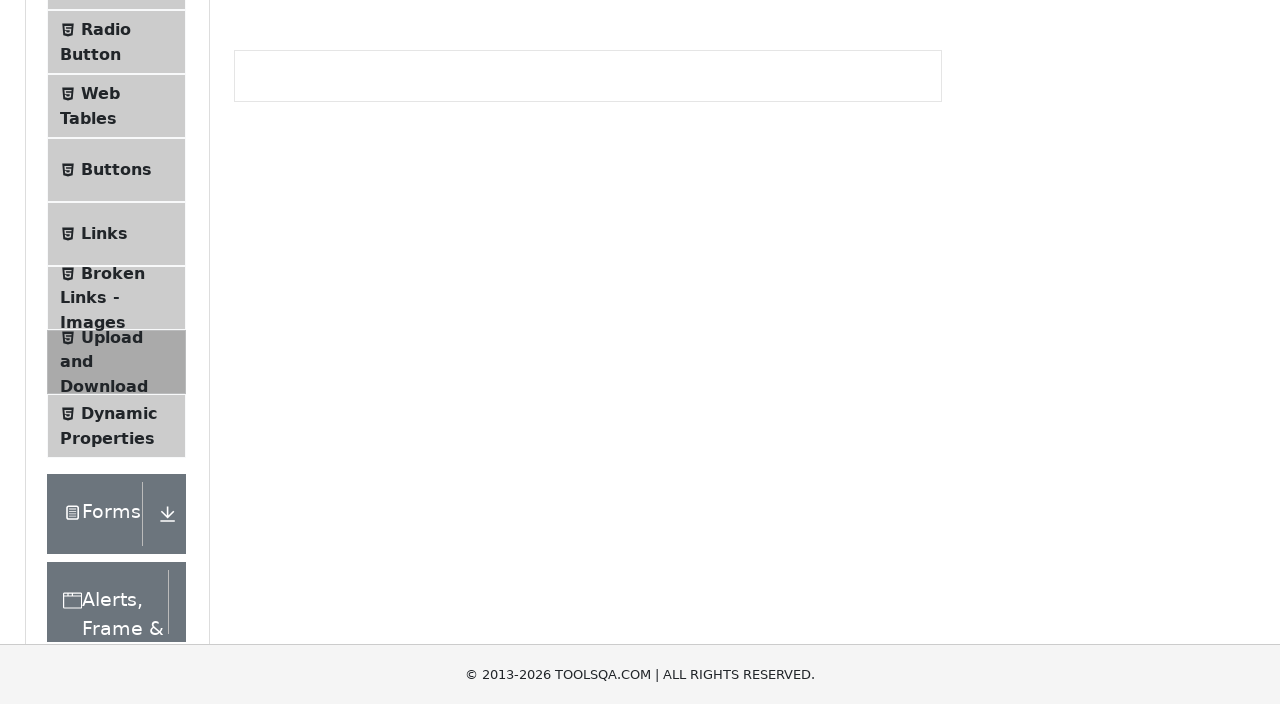

Download button became visible
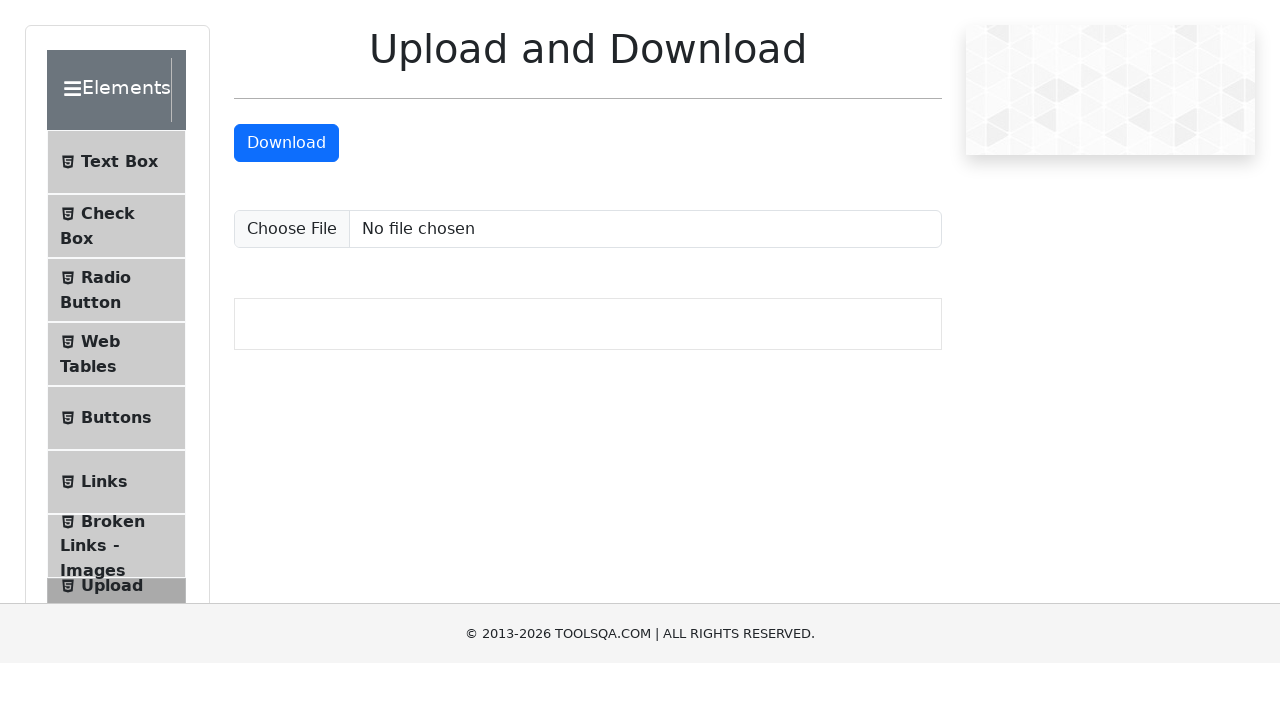

Located the download button element
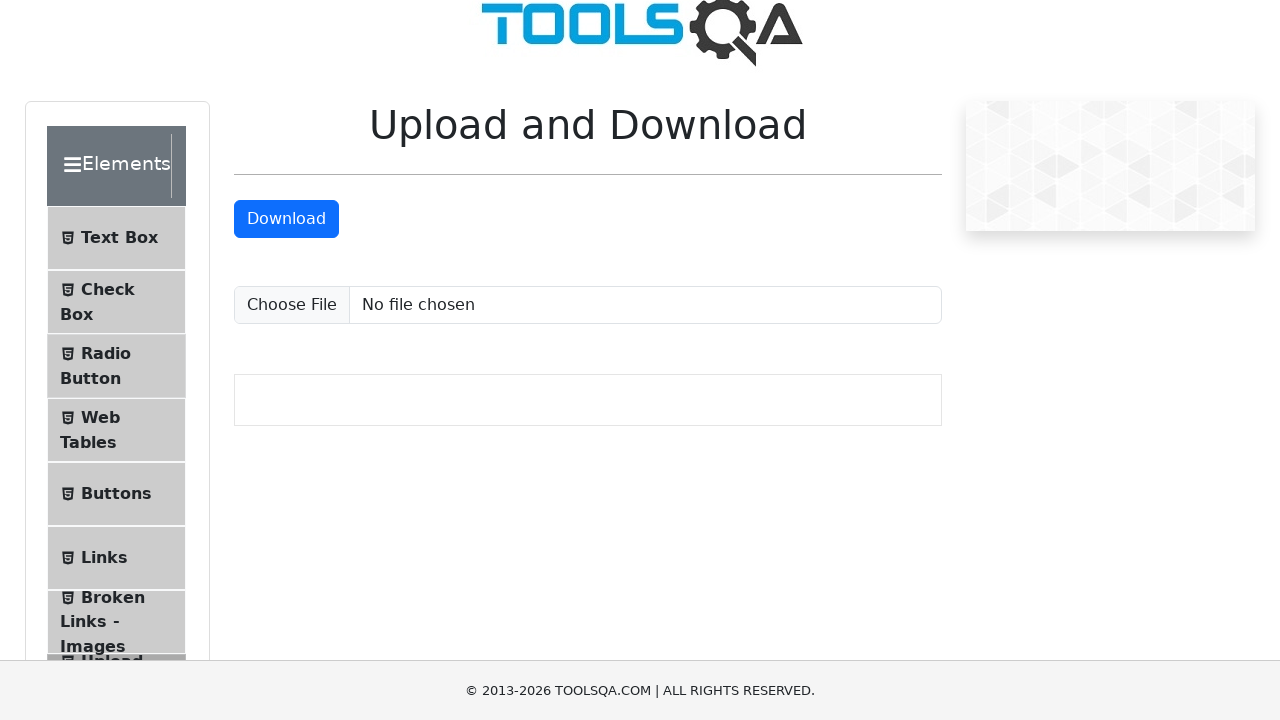

Scrolled to the download button
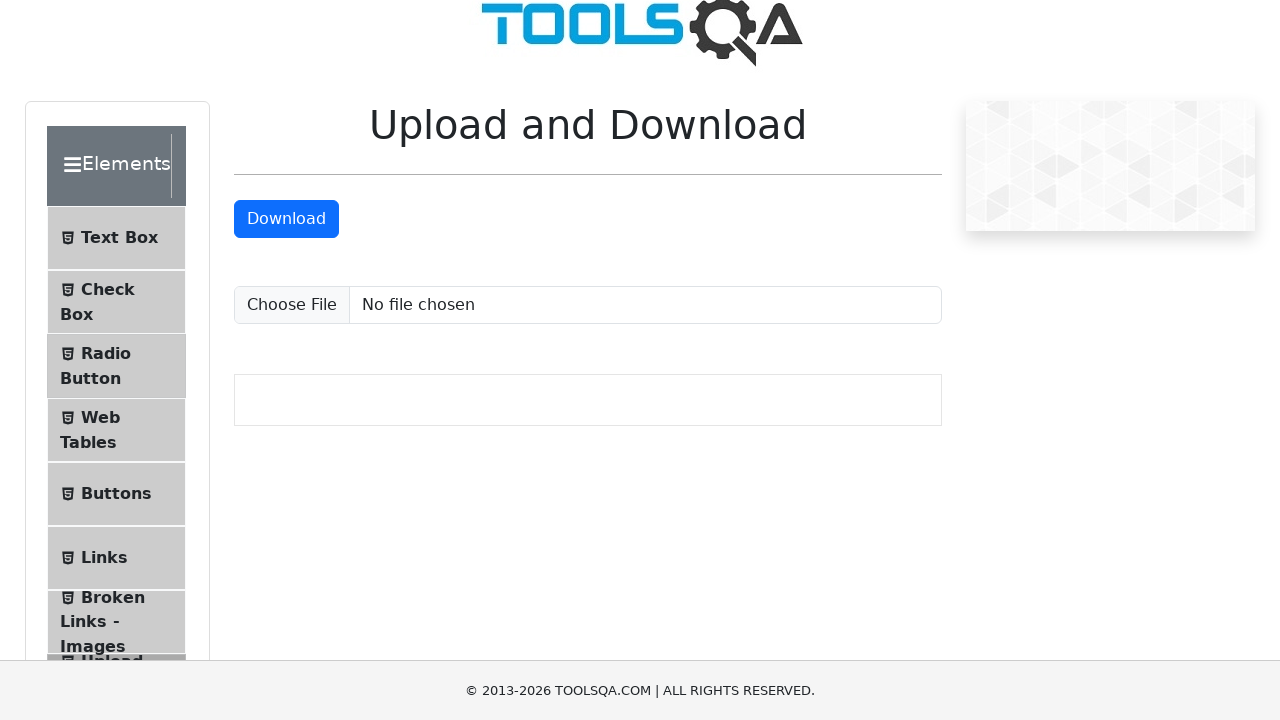

Clicked the download button to initiate download at (286, 219) on a#downloadButton
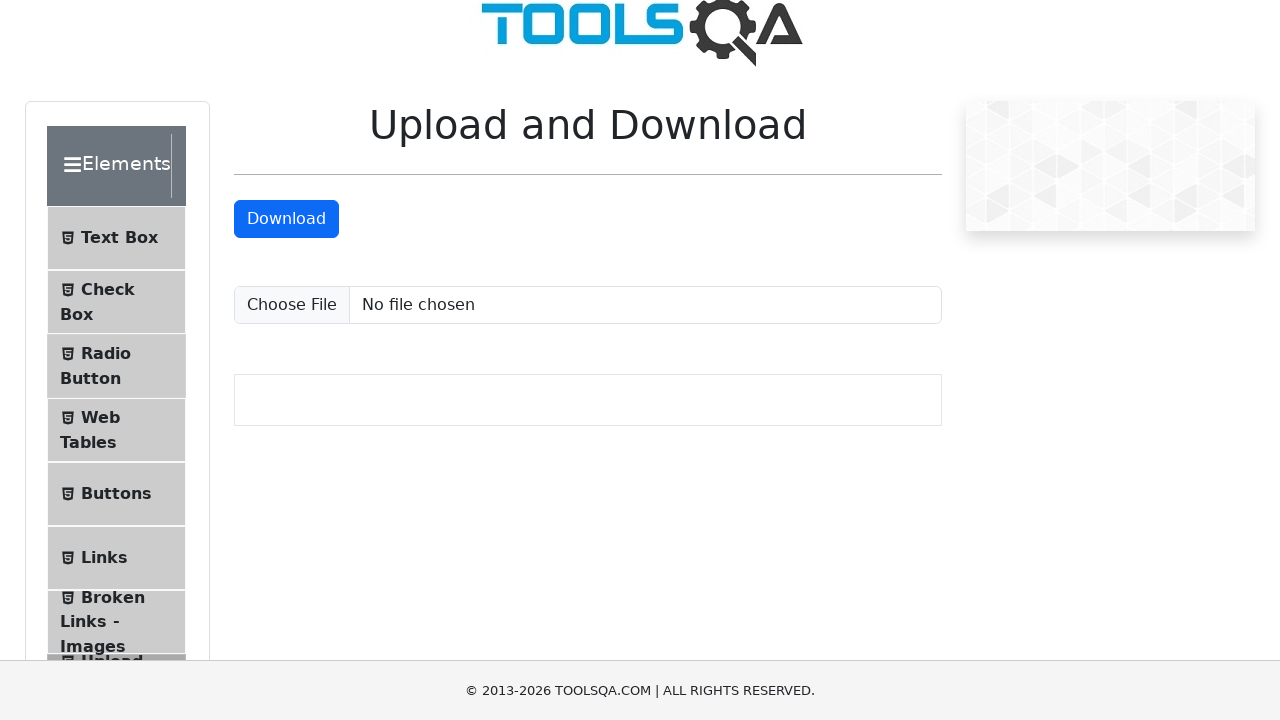

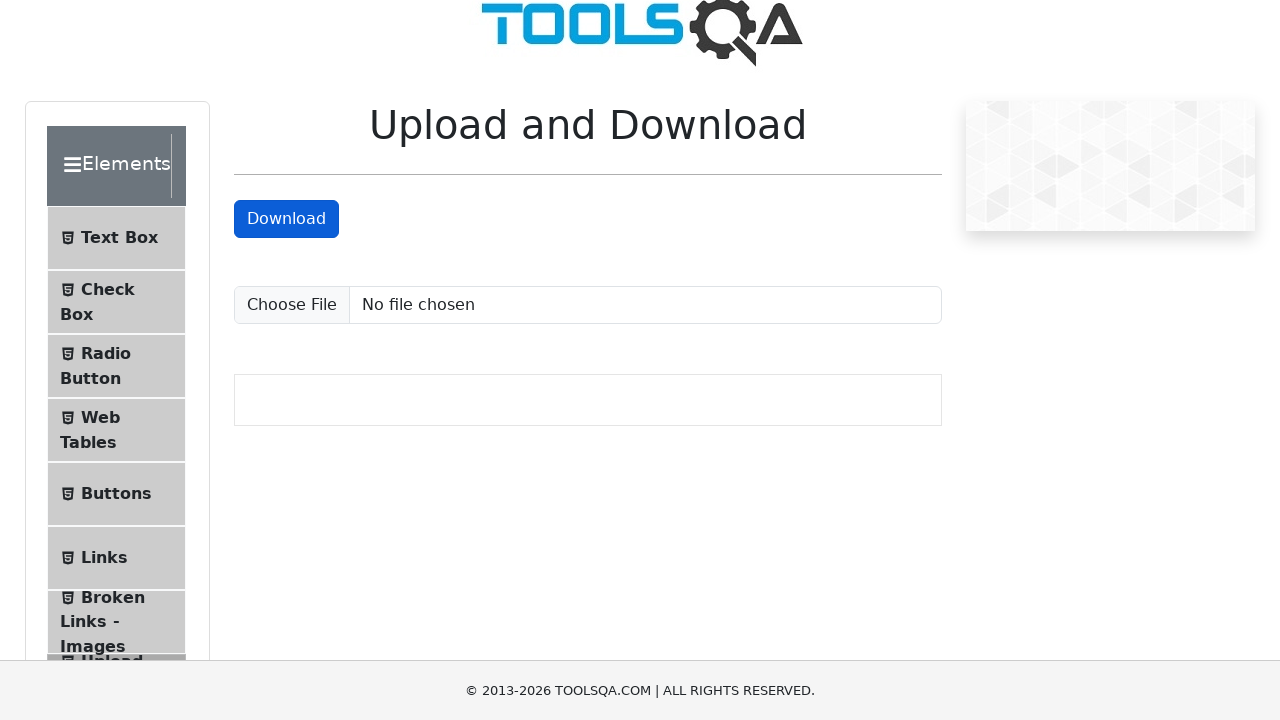